Tests that new todo items are appended to the bottom of the list by creating 3 items and verifying they appear in order

Starting URL: https://demo.playwright.dev/todomvc

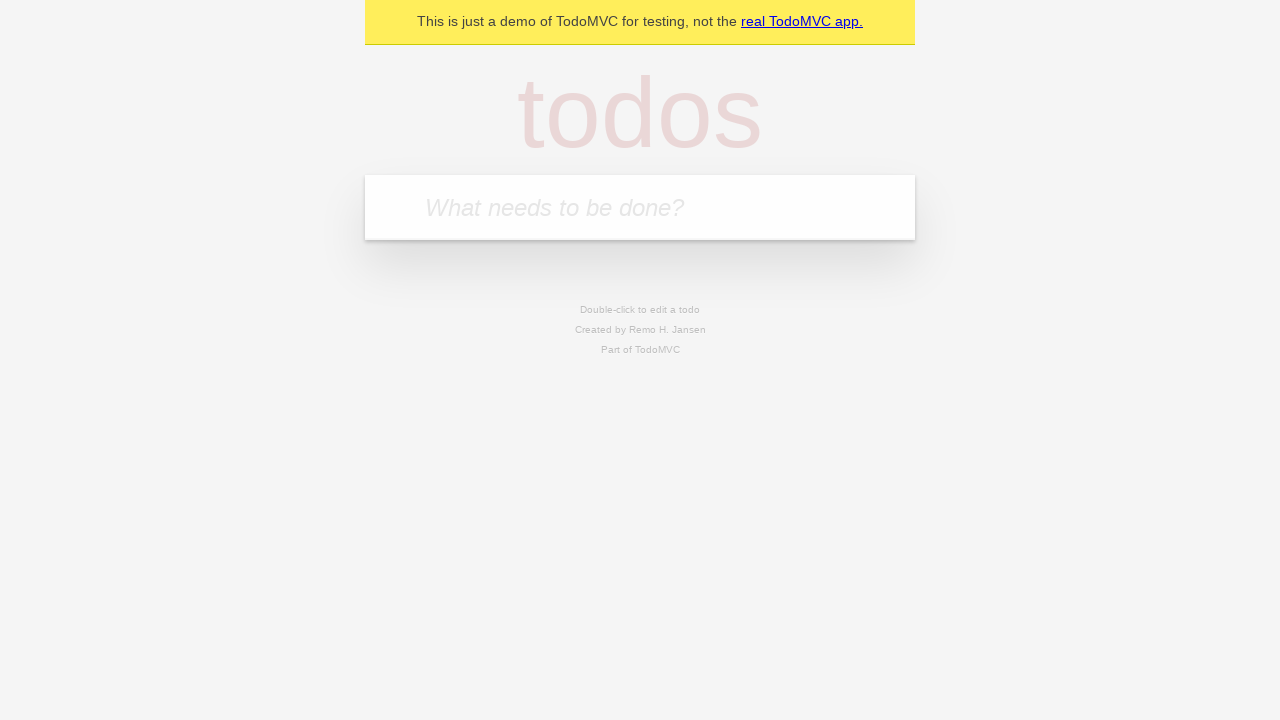

Filled todo input with 'buy some cheese' on internal:attr=[placeholder="What needs to be done?"i]
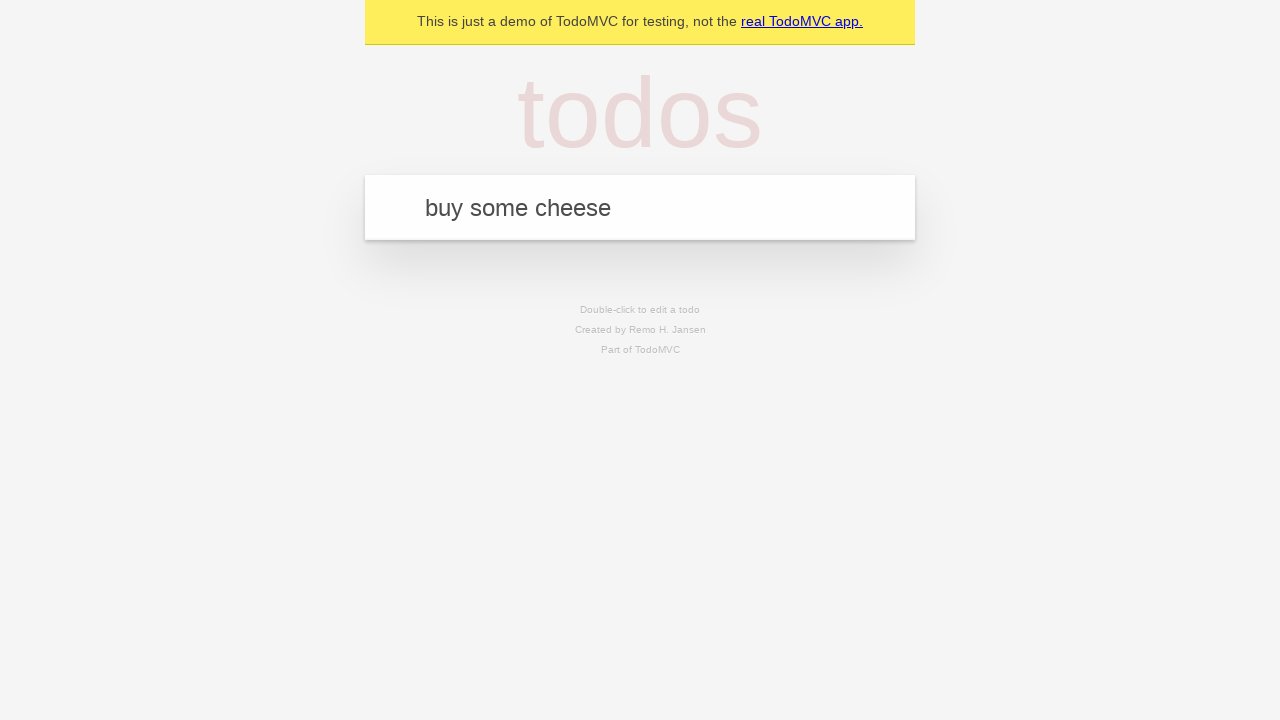

Pressed Enter to create first todo item on internal:attr=[placeholder="What needs to be done?"i]
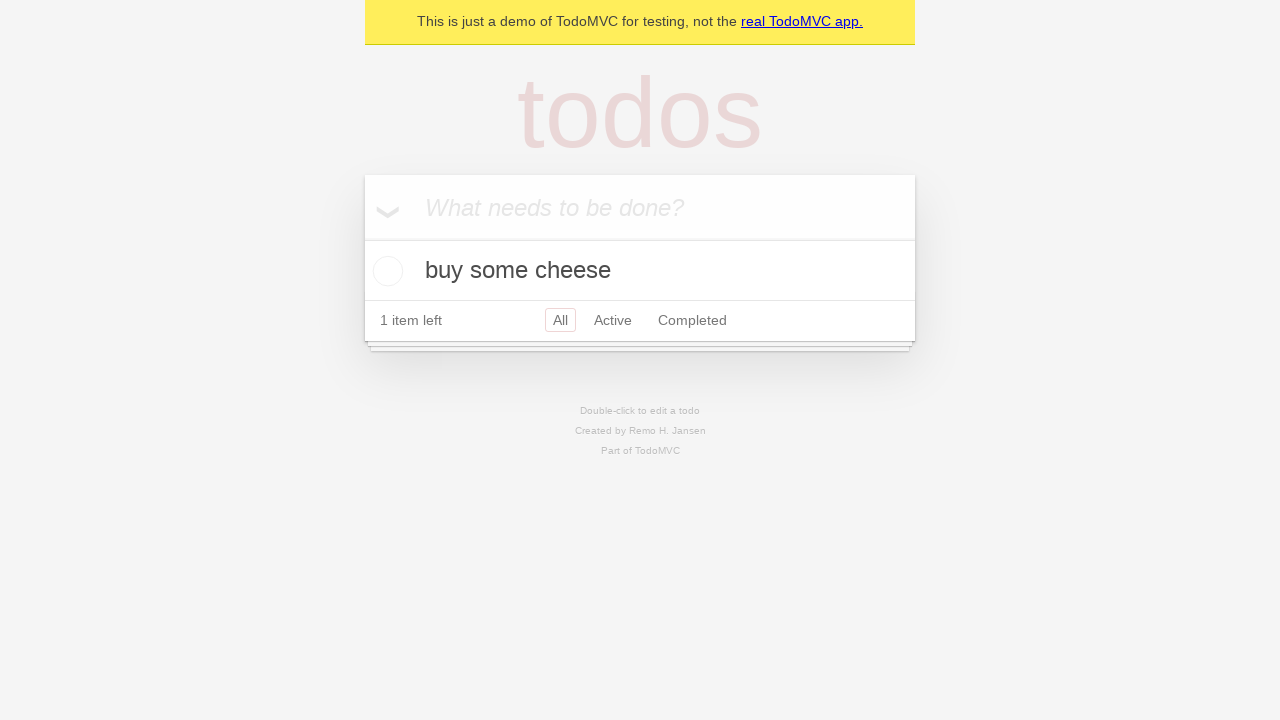

Filled todo input with 'feed the cat' on internal:attr=[placeholder="What needs to be done?"i]
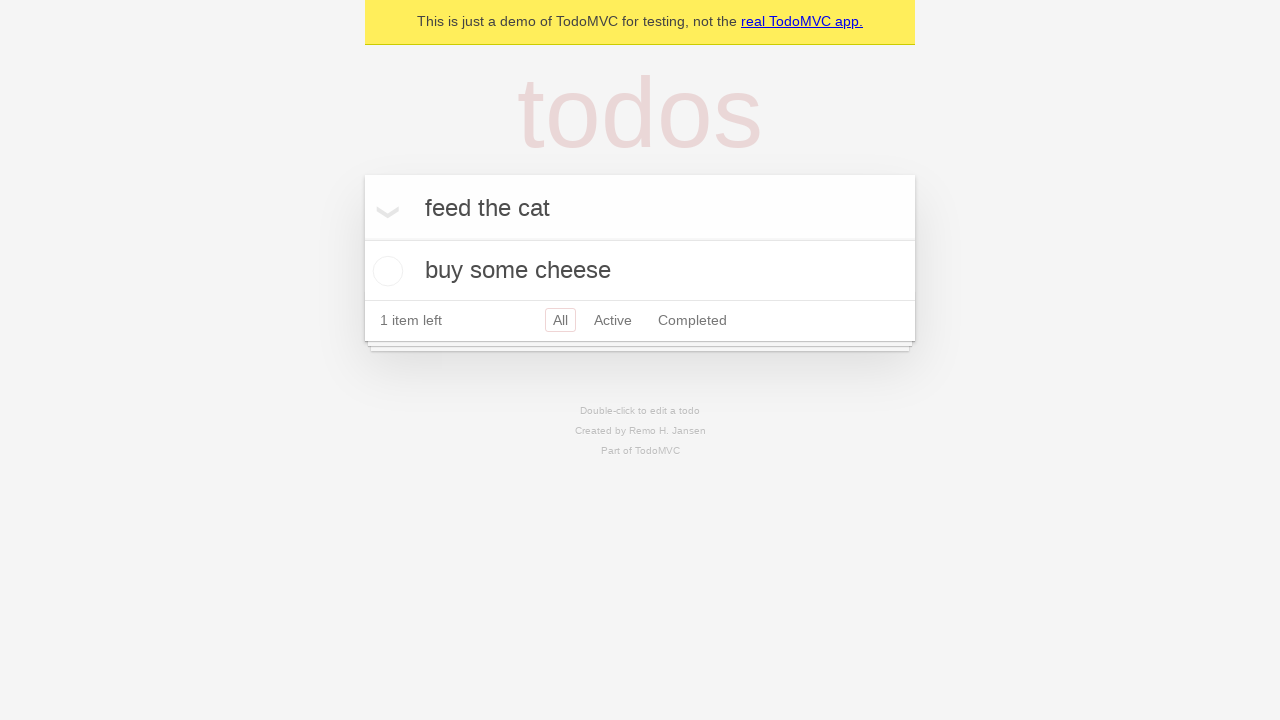

Pressed Enter to create second todo item on internal:attr=[placeholder="What needs to be done?"i]
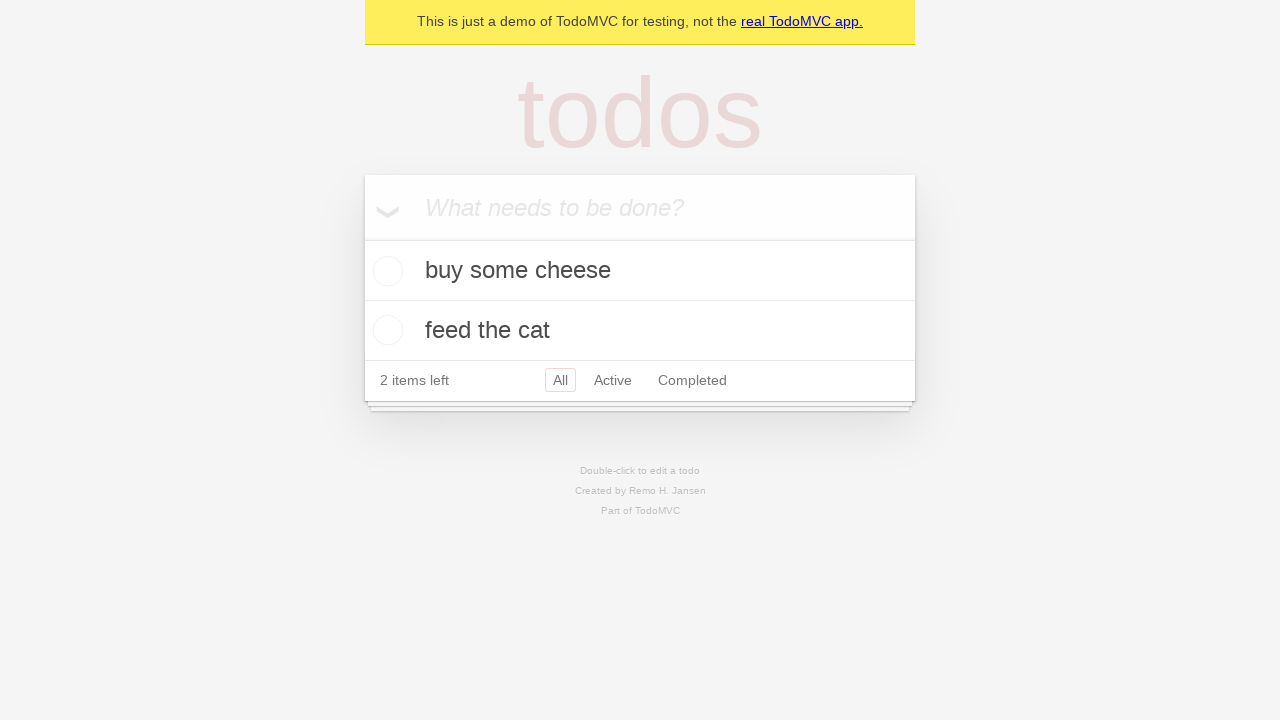

Filled todo input with 'book a doctors appointment' on internal:attr=[placeholder="What needs to be done?"i]
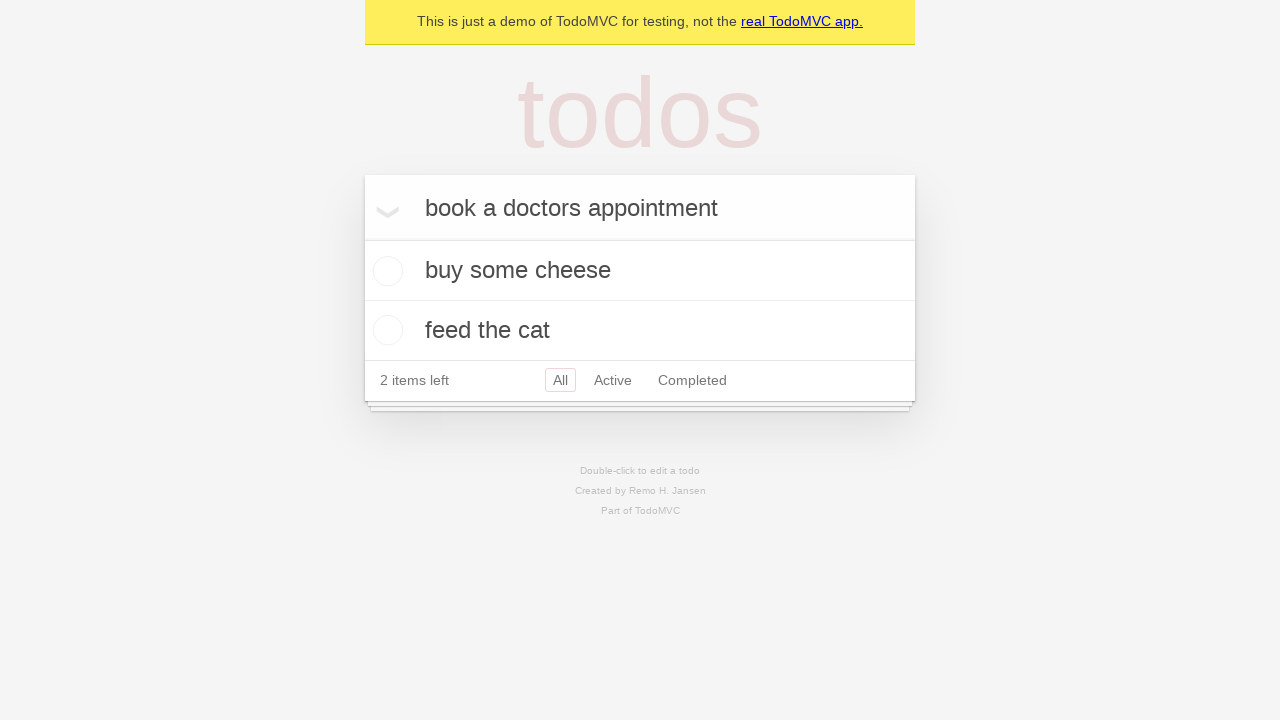

Pressed Enter to create third todo item on internal:attr=[placeholder="What needs to be done?"i]
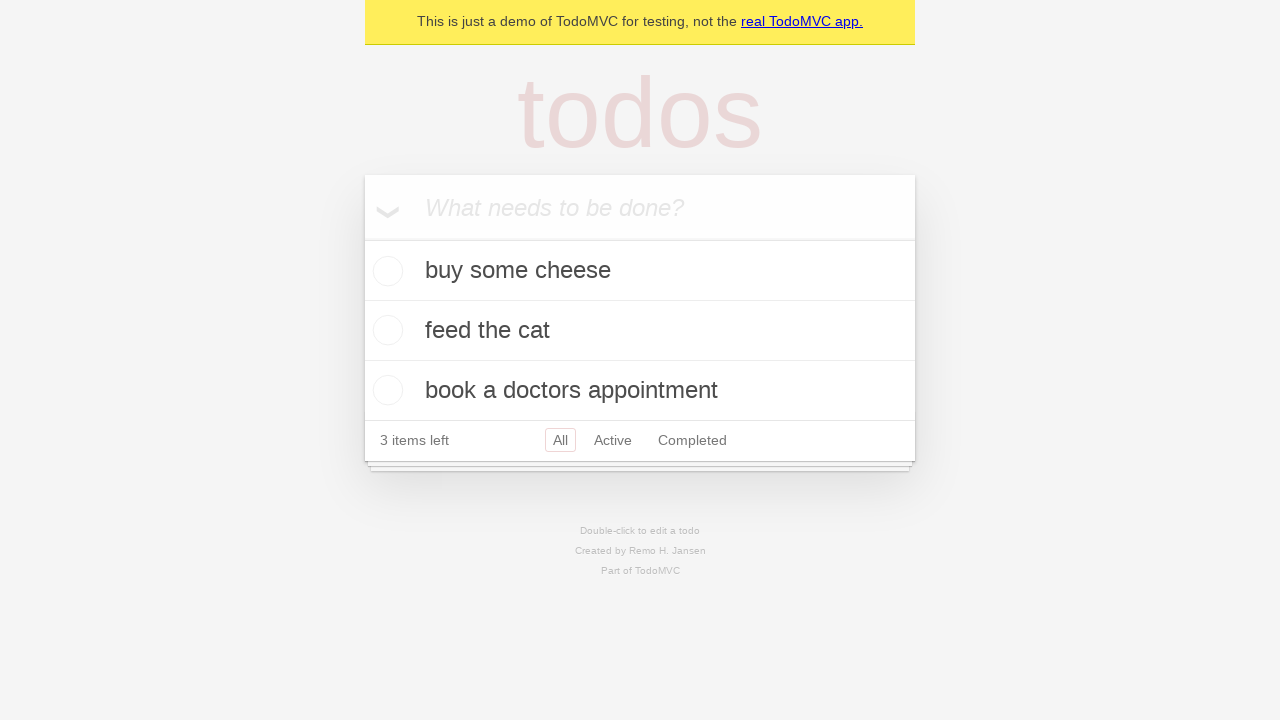

Verified all 3 todo items appear in the list
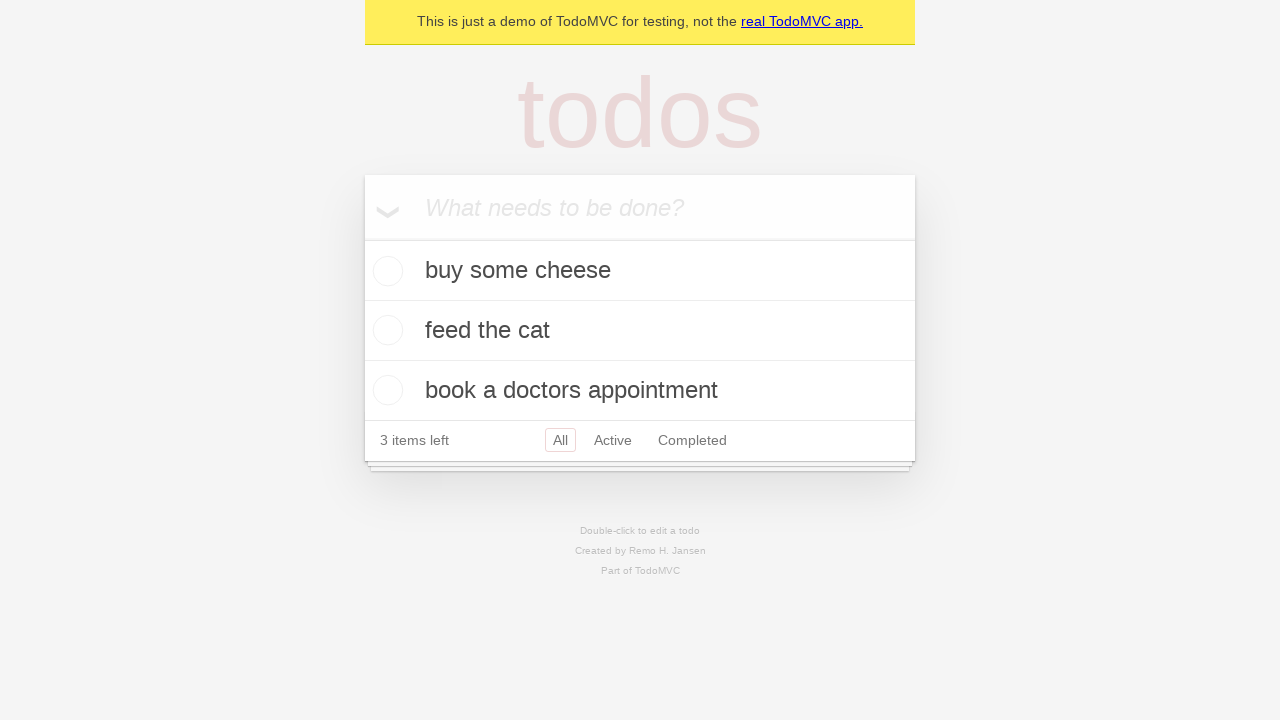

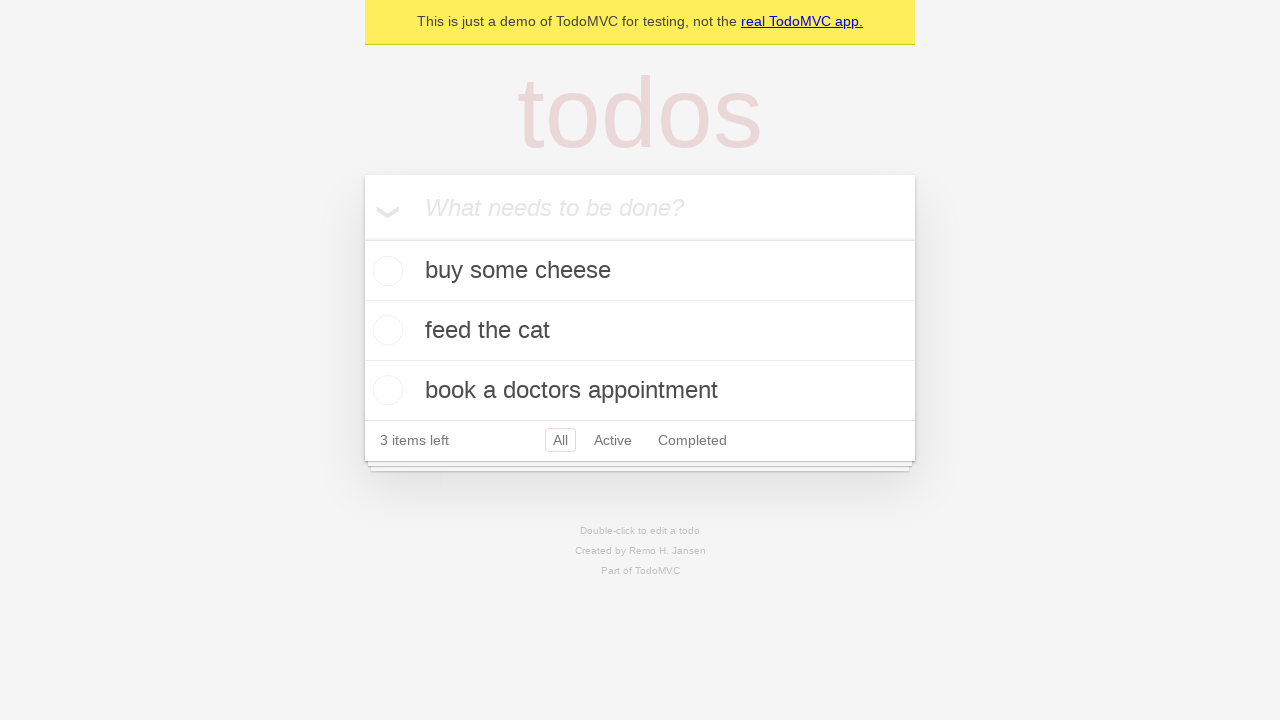